Navigates through a demo application to test iframe handling by switching to an iframe and filling a form with username and password fields

Starting URL: https://demoapps.qspiders.com/

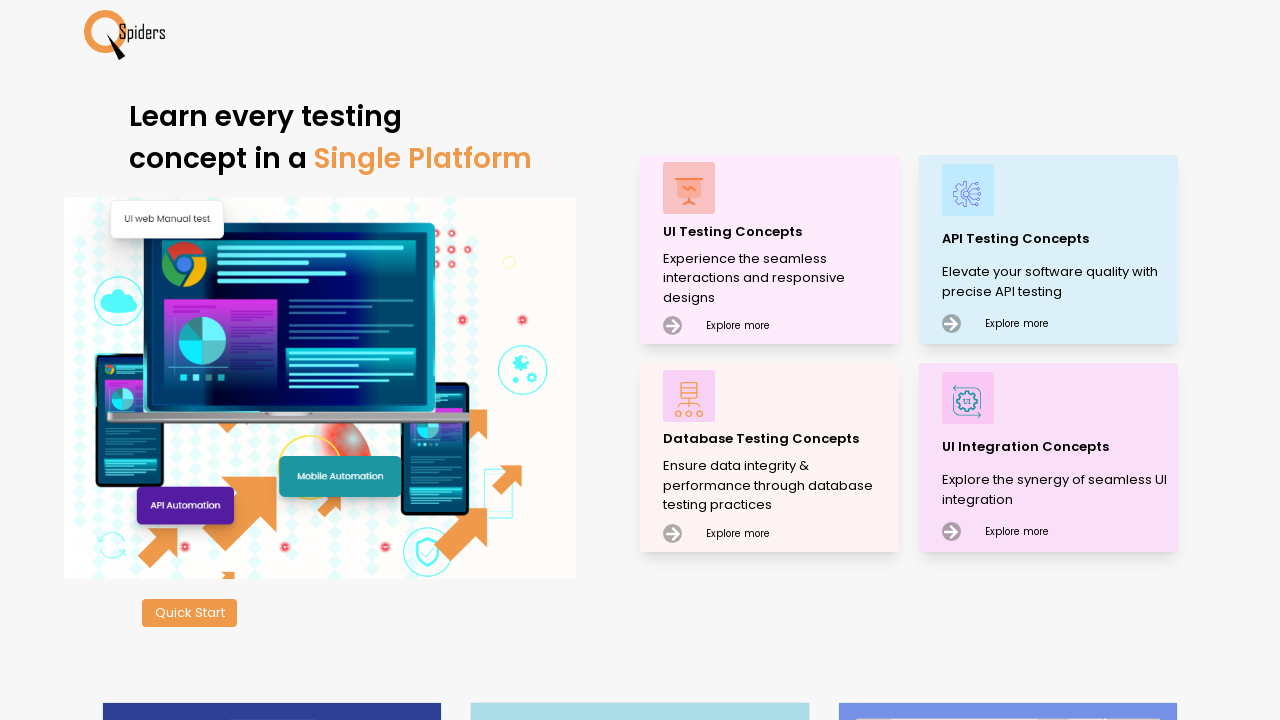

Clicked on 'UI Testing Concepts' option at (778, 232) on xpath=//p[contains(text(),'UI Testing Concepts')]
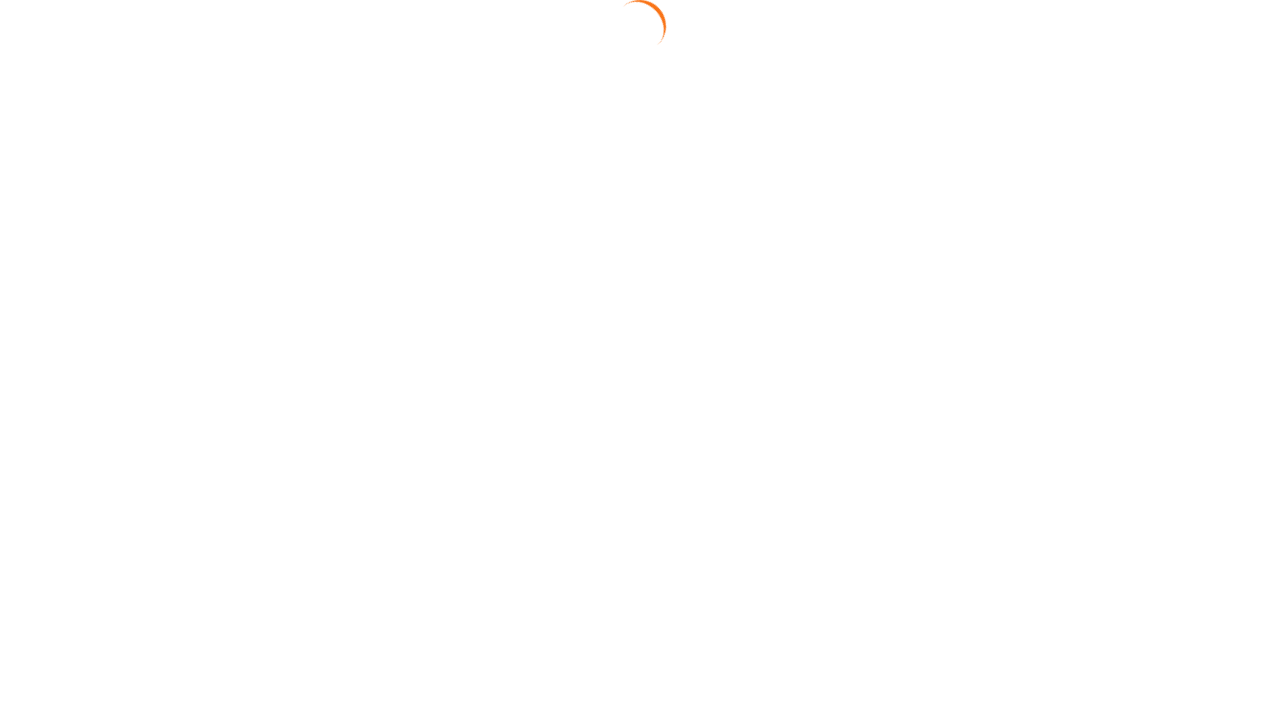

Clicked on 'Frames' section at (42, 637) on xpath=//section[text()='Frames']
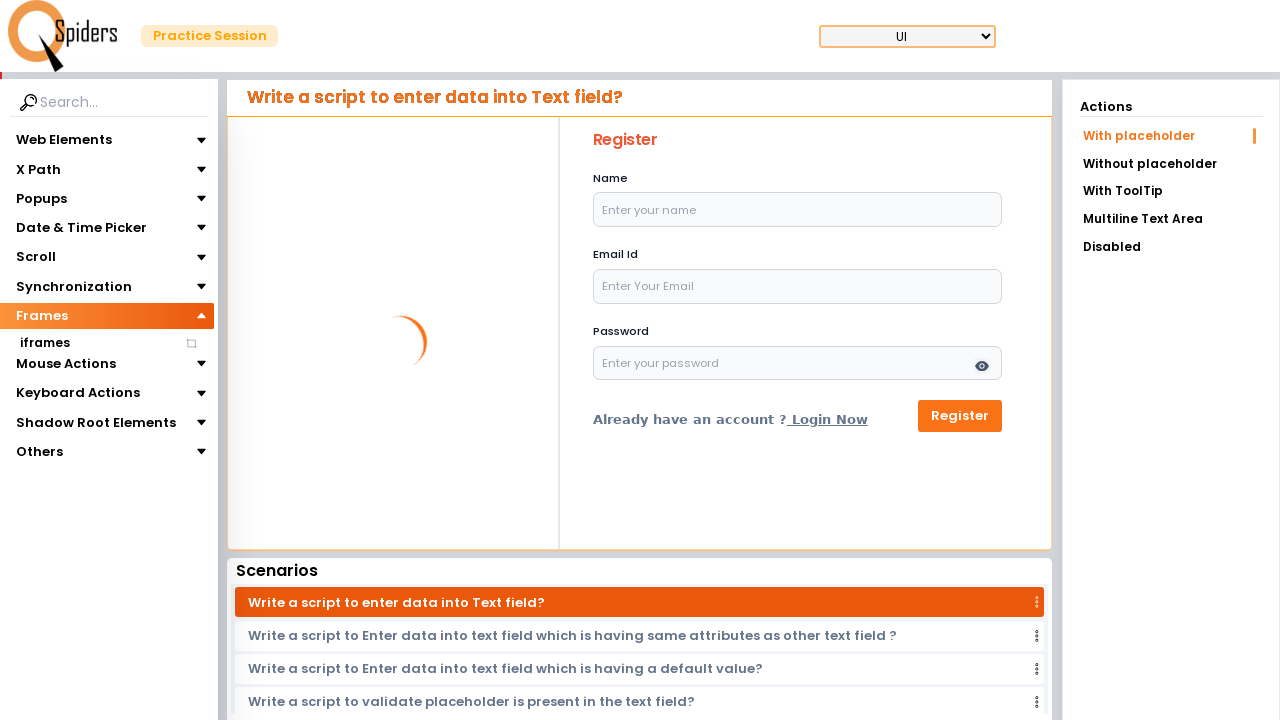

Clicked on 'iframes' link at (44, 343) on text=iframes
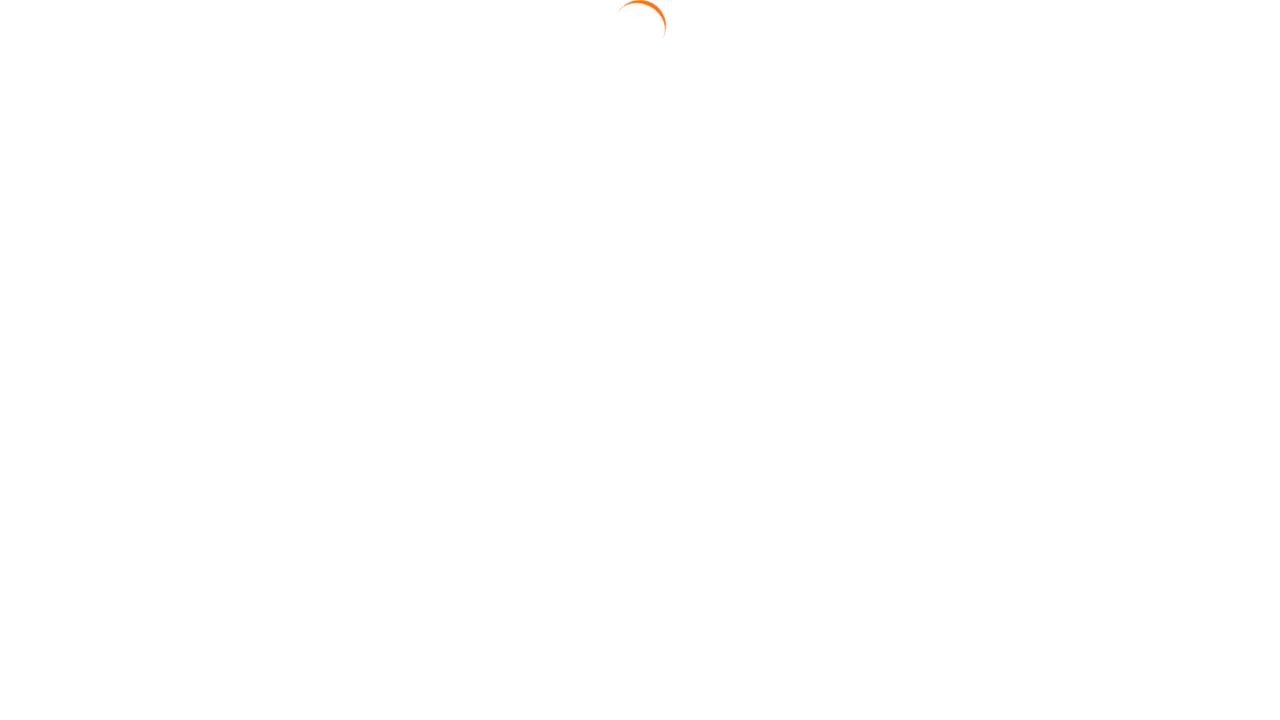

Located and switched to the first iframe
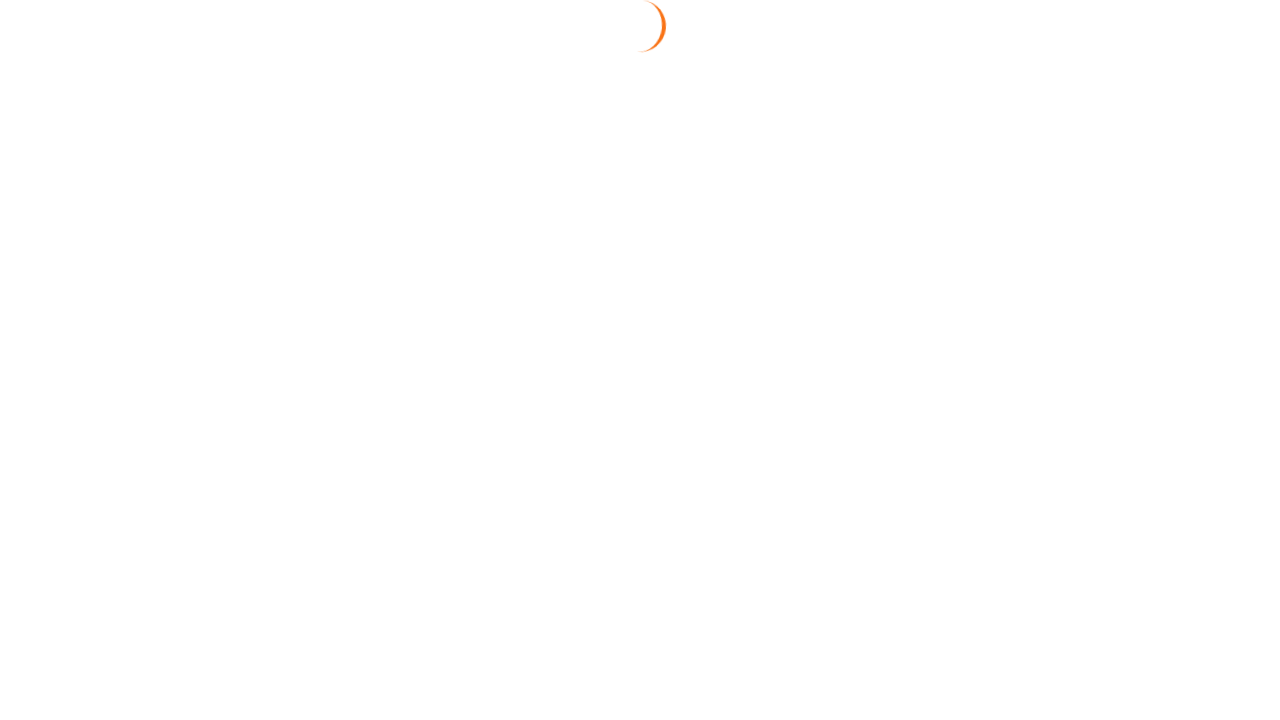

Filled username field with 'Vaishnavi' on iframe >> nth=0 >> internal:control=enter-frame >> #username
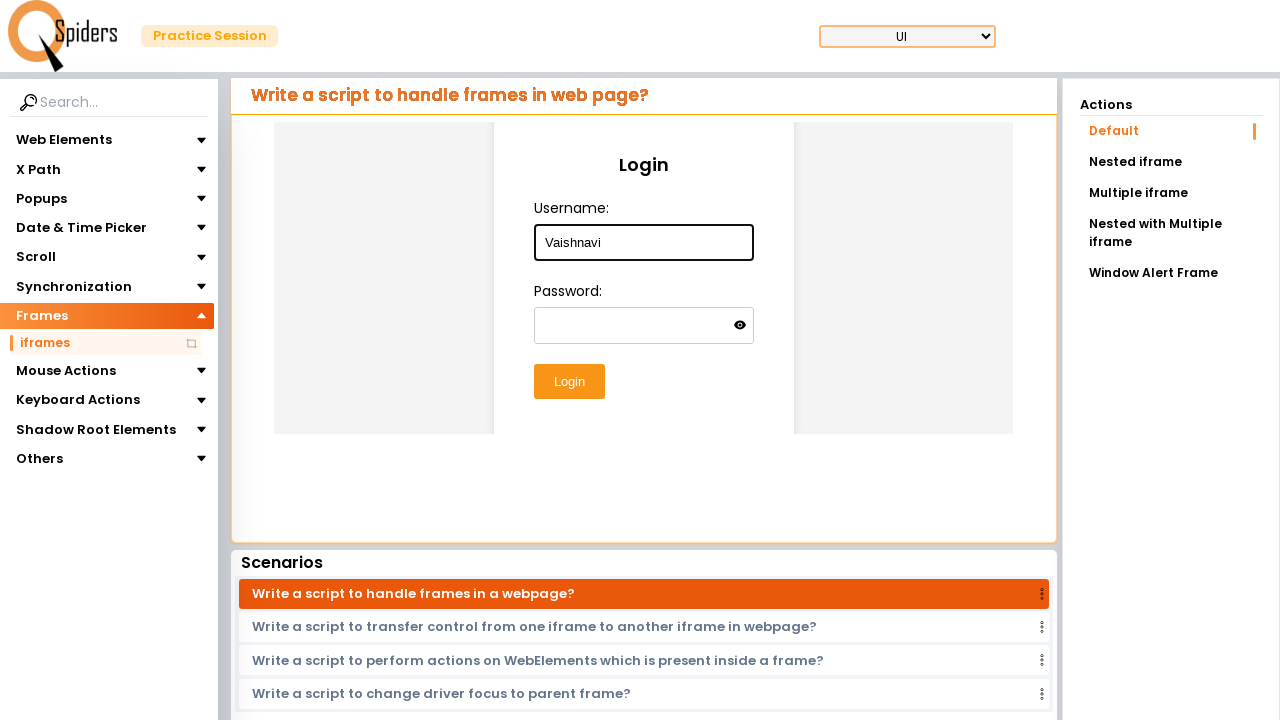

Filled password field with 'v@1233' on iframe >> nth=0 >> internal:control=enter-frame >> #password
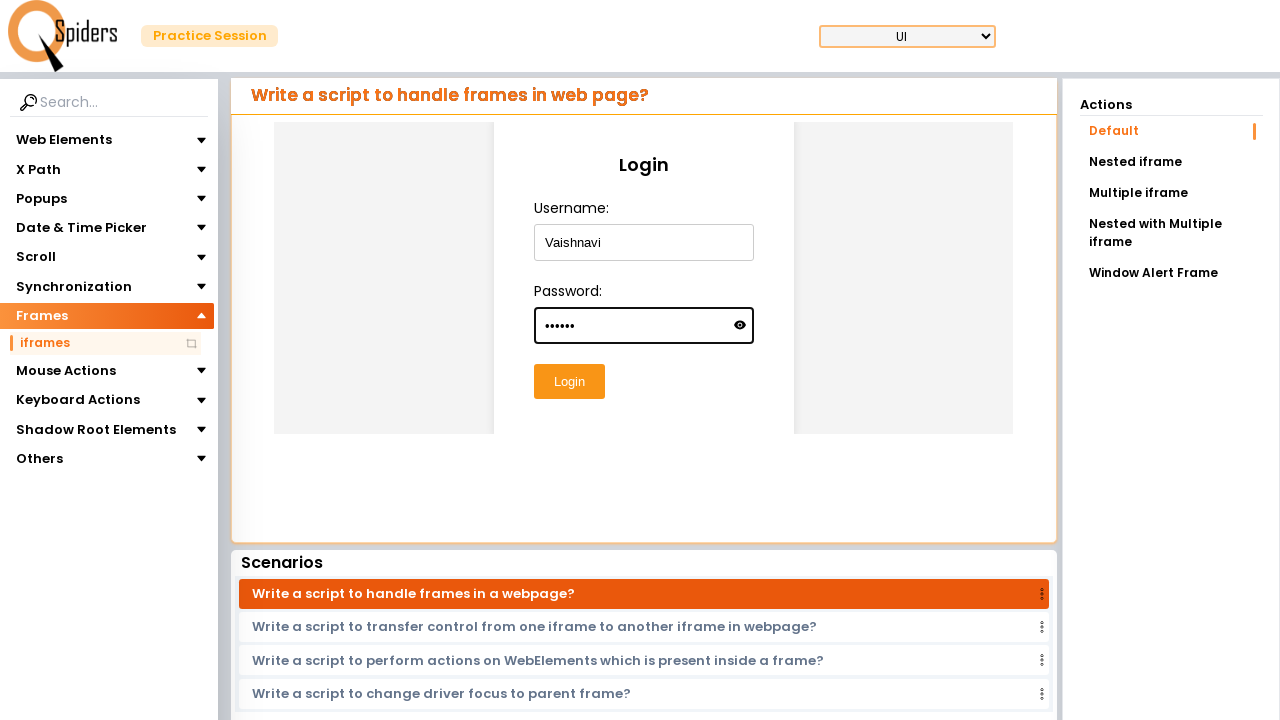

Clicked submit button on iframe form at (569, 382) on iframe >> nth=0 >> internal:control=enter-frame >> #submitButton
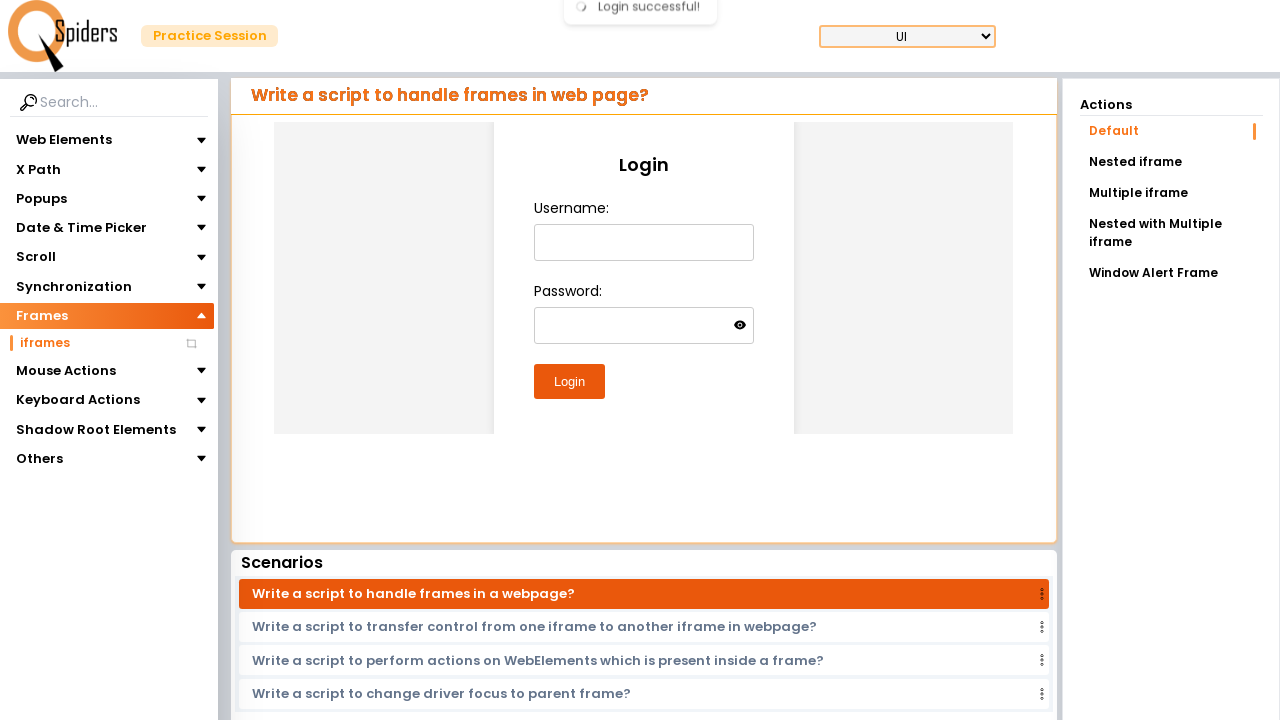

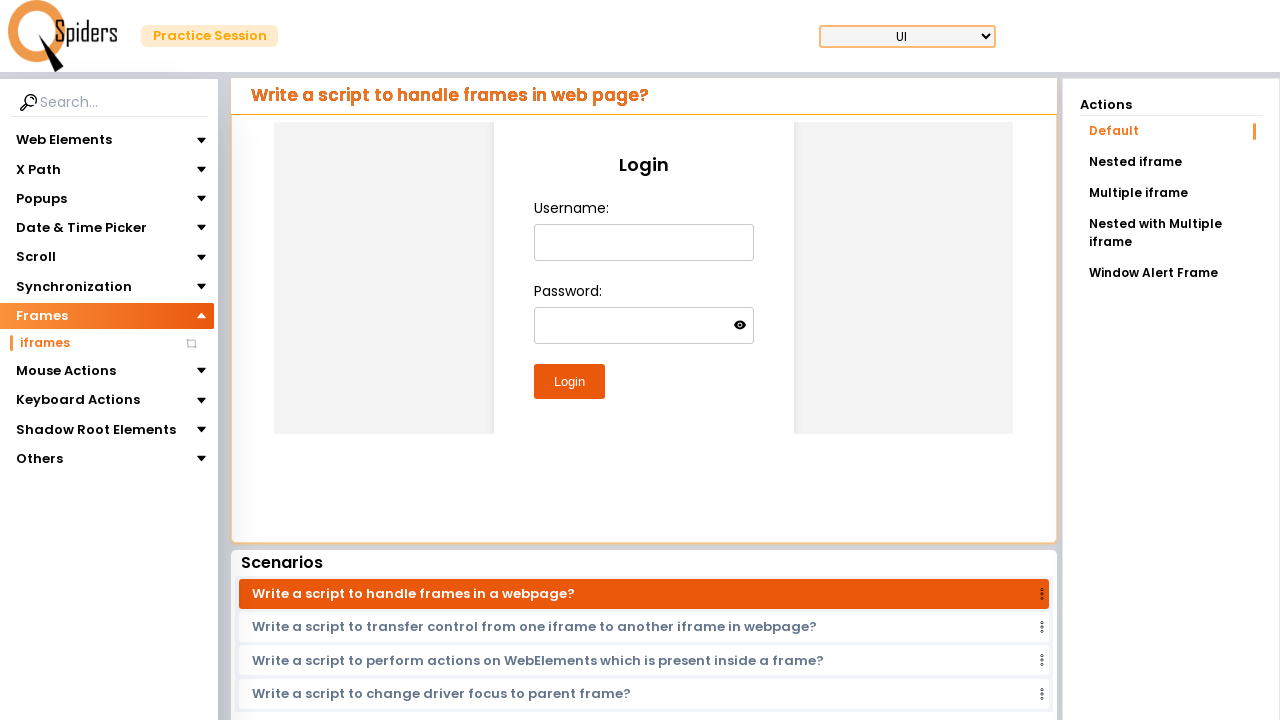